Navigates to the OpenTaps CRM main page and maximizes the browser window to verify the page loads correctly.

Starting URL: http://leaftaps.com/opentaps/control/main

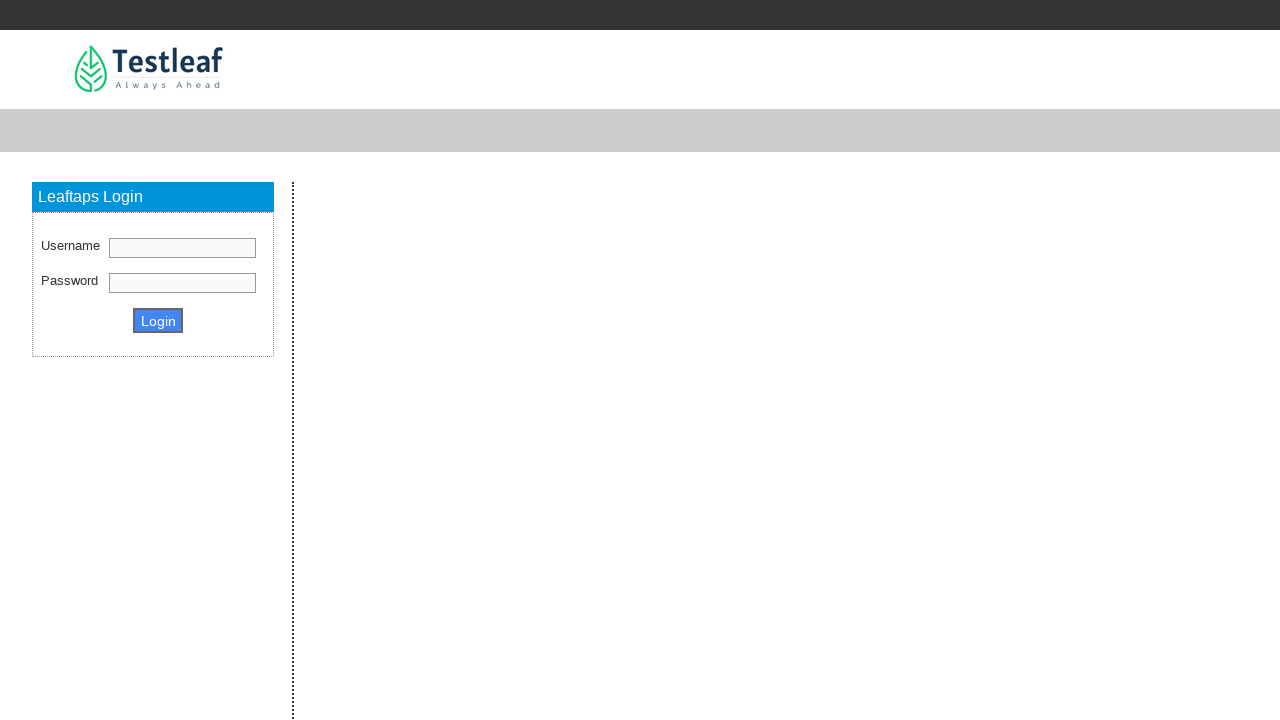

Set viewport size to 1920x1080
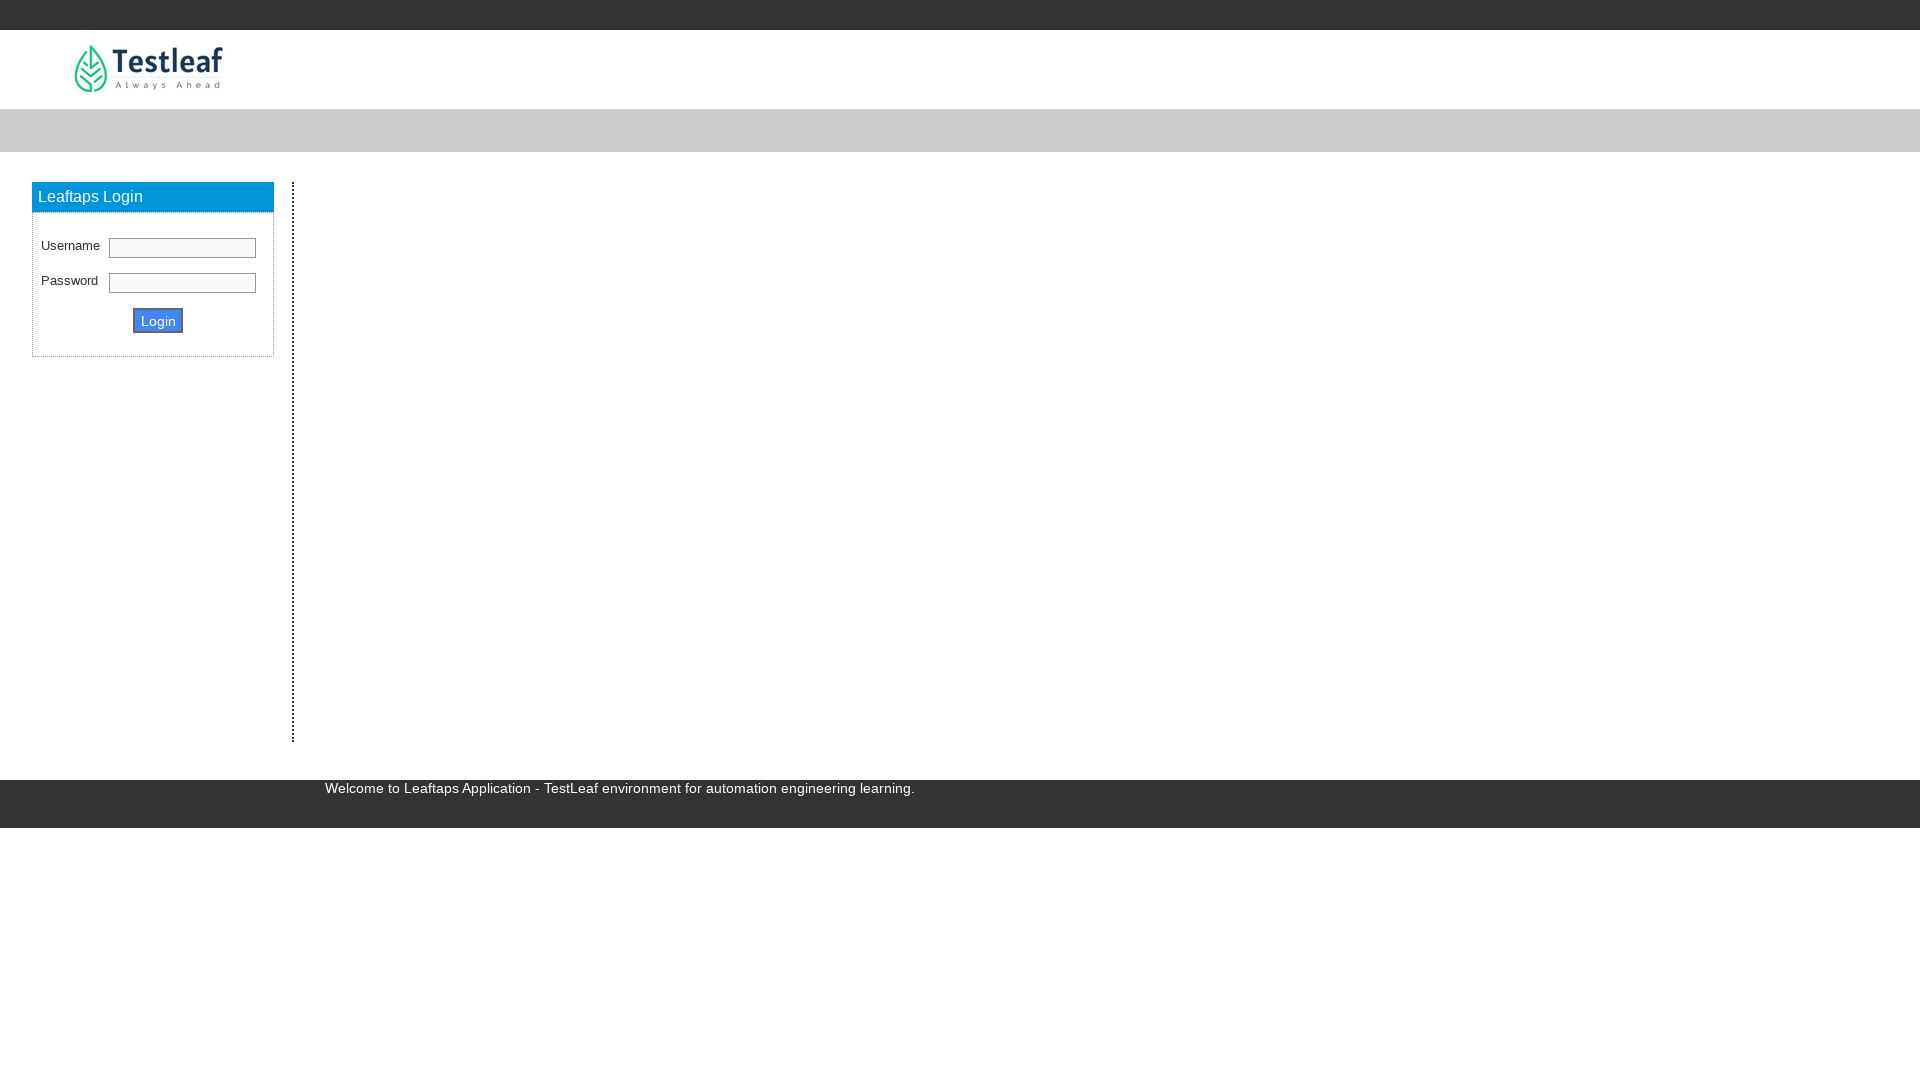

OpenTaps CRM main page loaded successfully
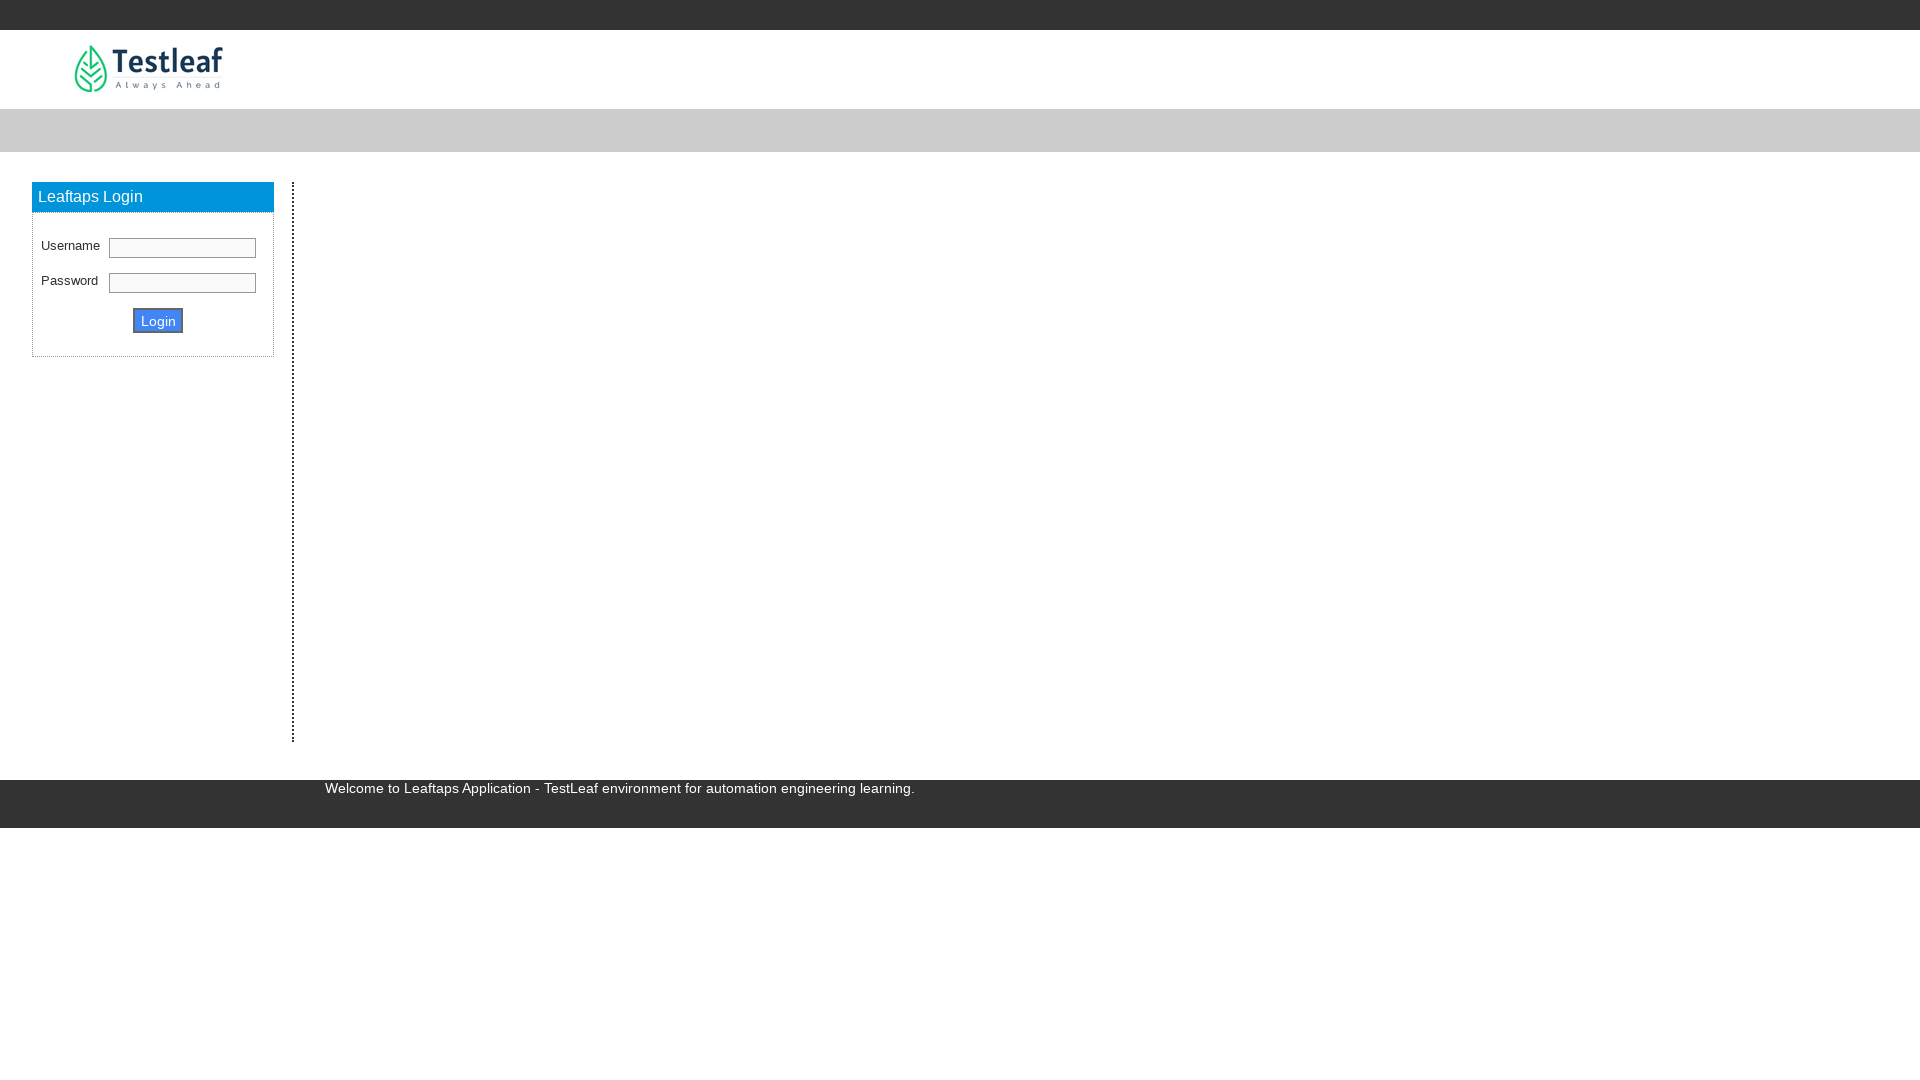

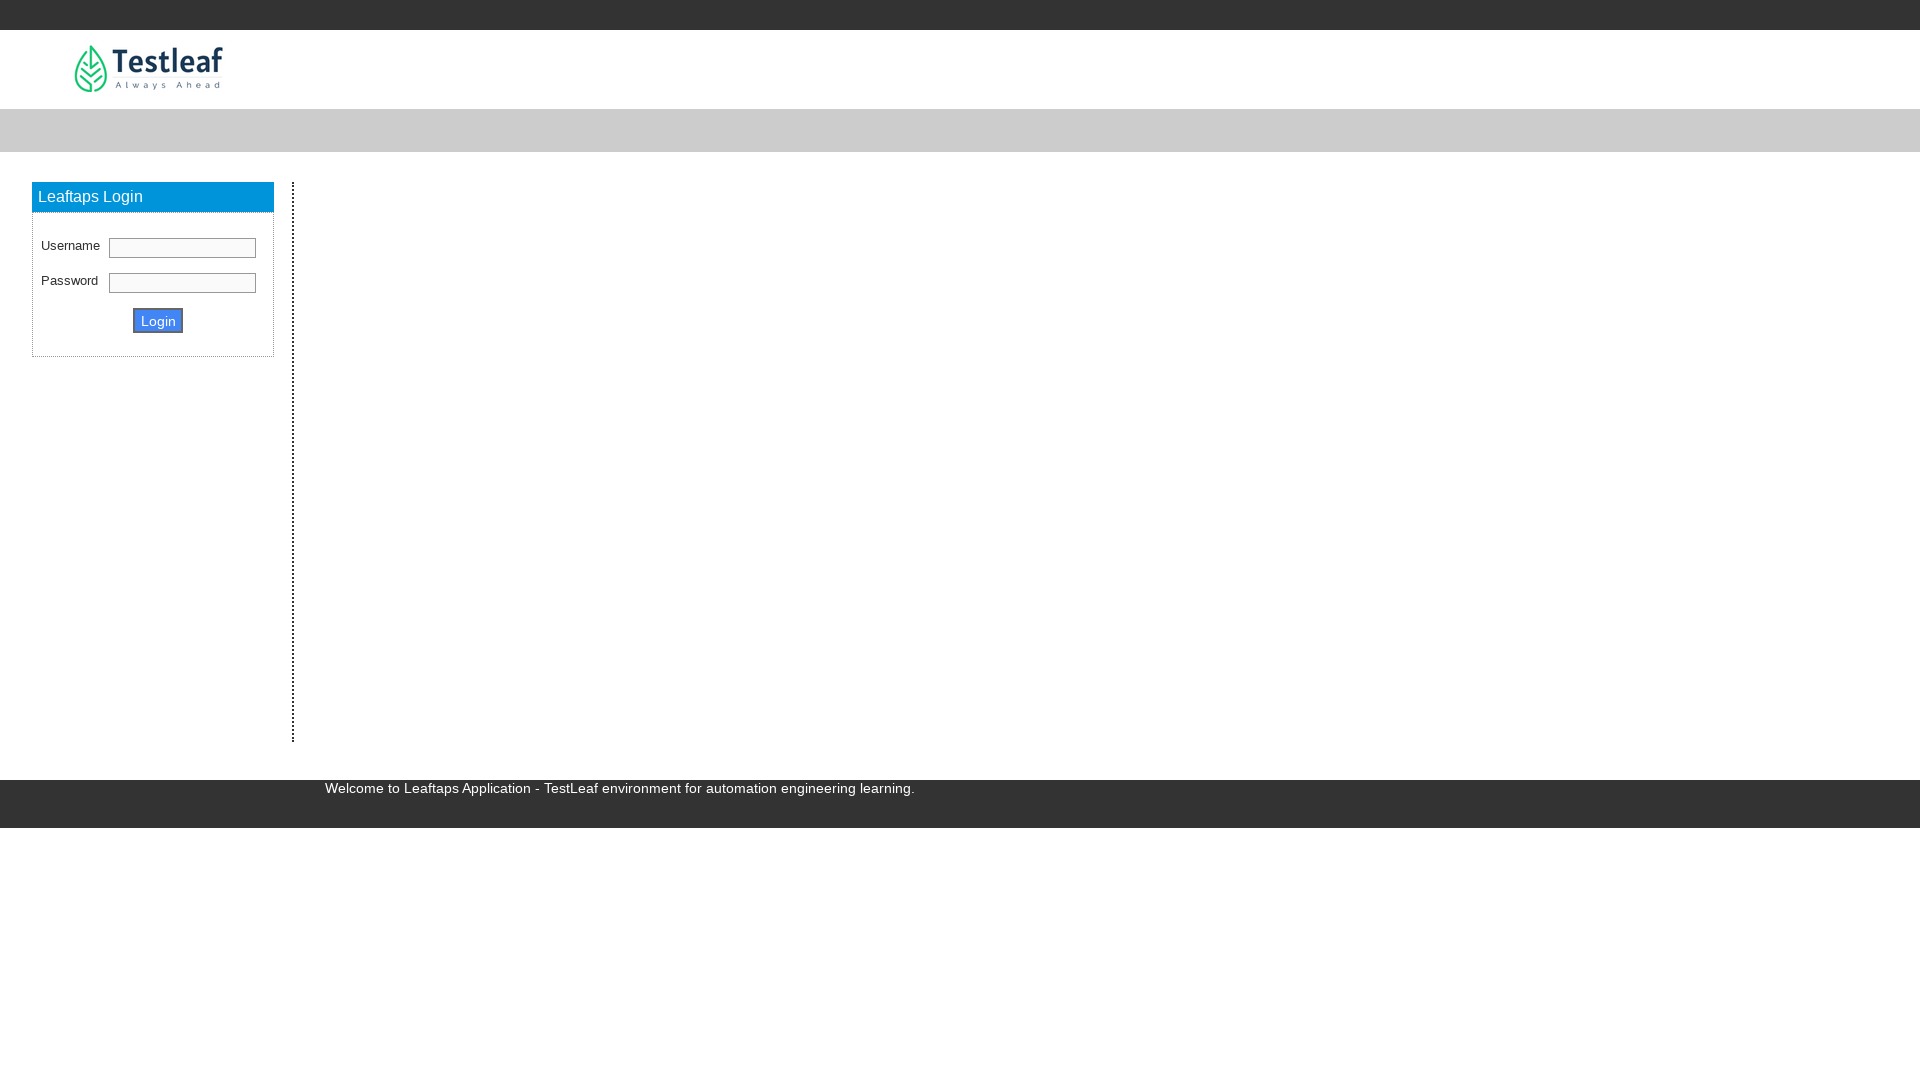